Navigates to DuckDuckGo homepage and verifies the page loads successfully

Starting URL: https://duckduckgo.com/

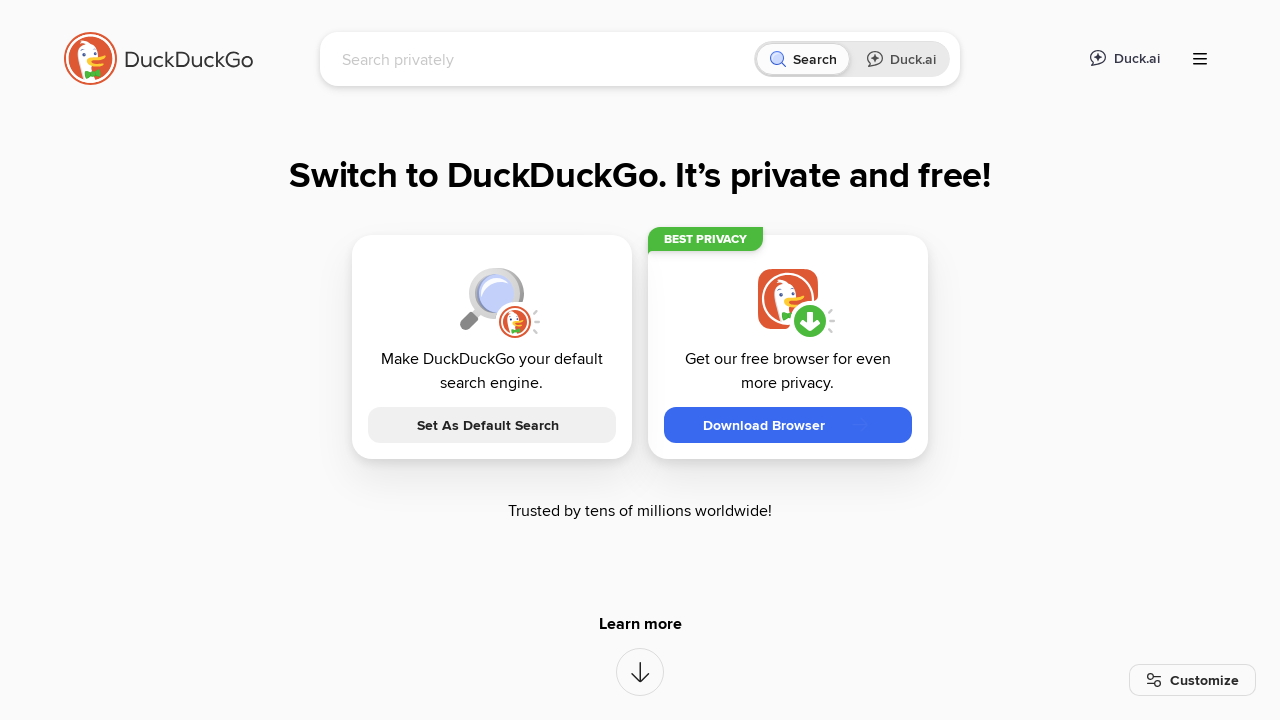

Navigated to DuckDuckGo homepage
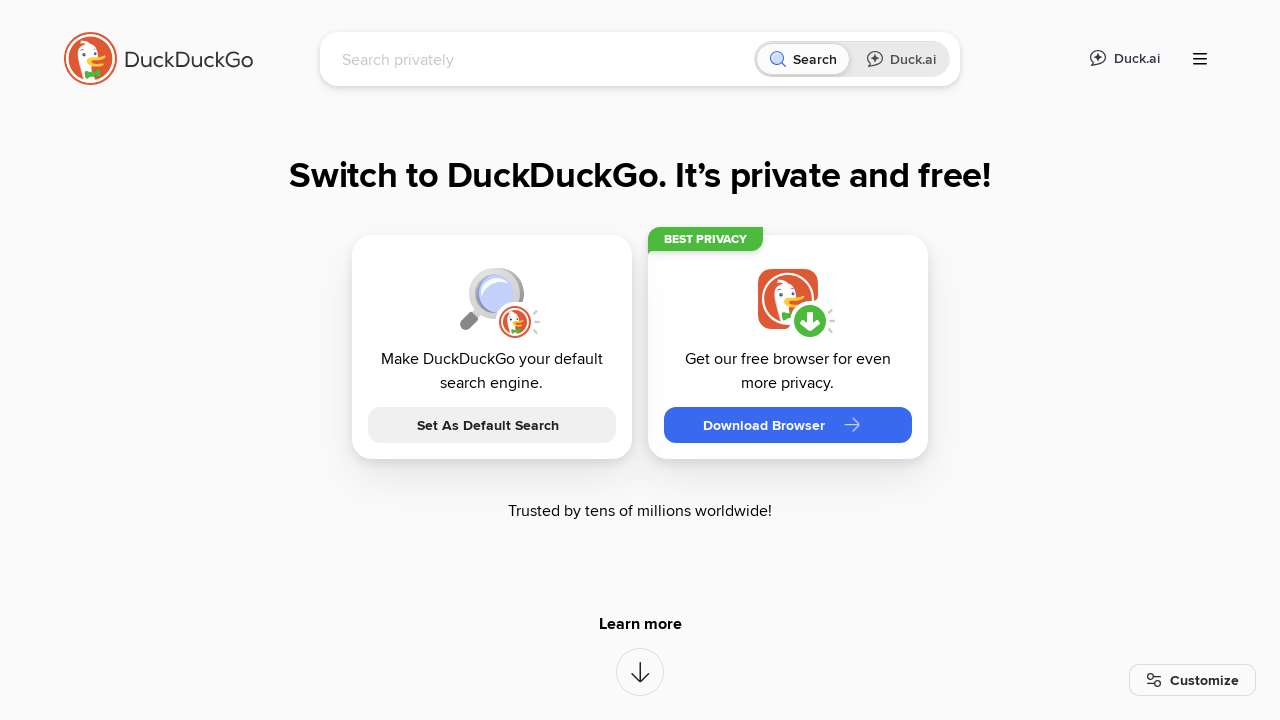

Search input element loaded and page verified
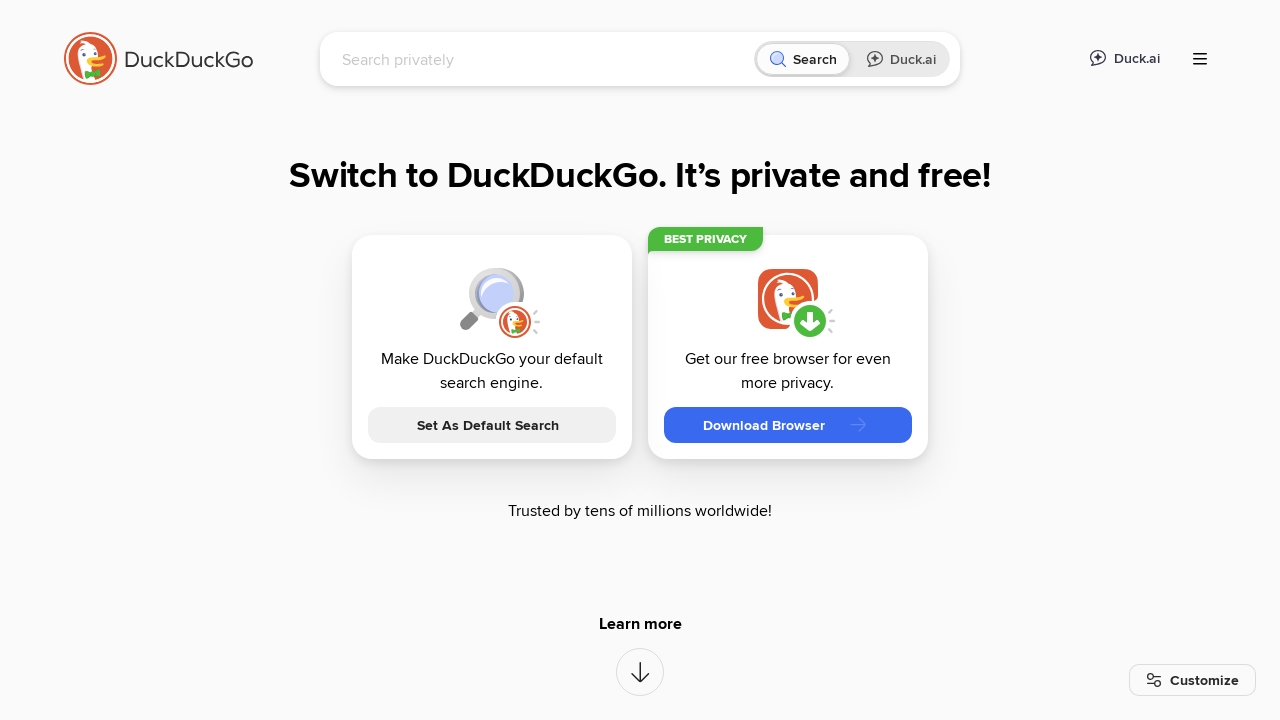

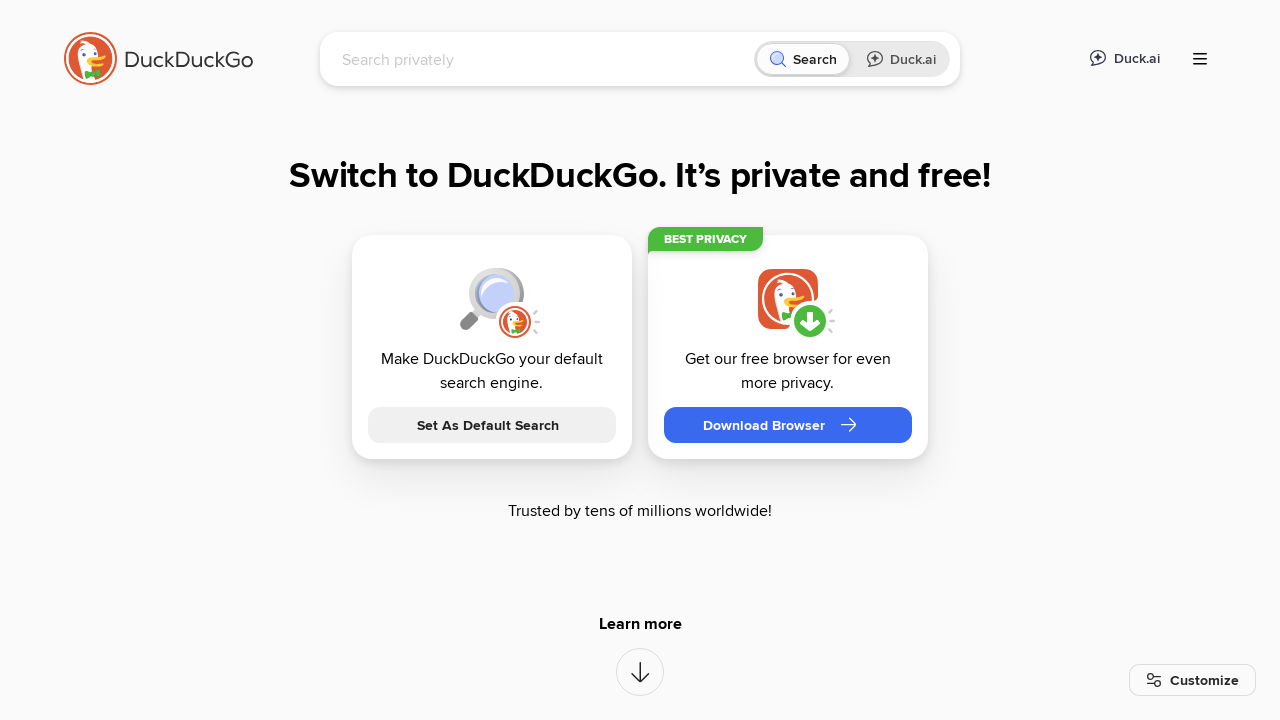